Tests navigation to an automation practice page and verifies the presence of header buttons using XPath sibling and parent axis selectors

Starting URL: https://rahulshettyacademy.com/AutomationPractice/

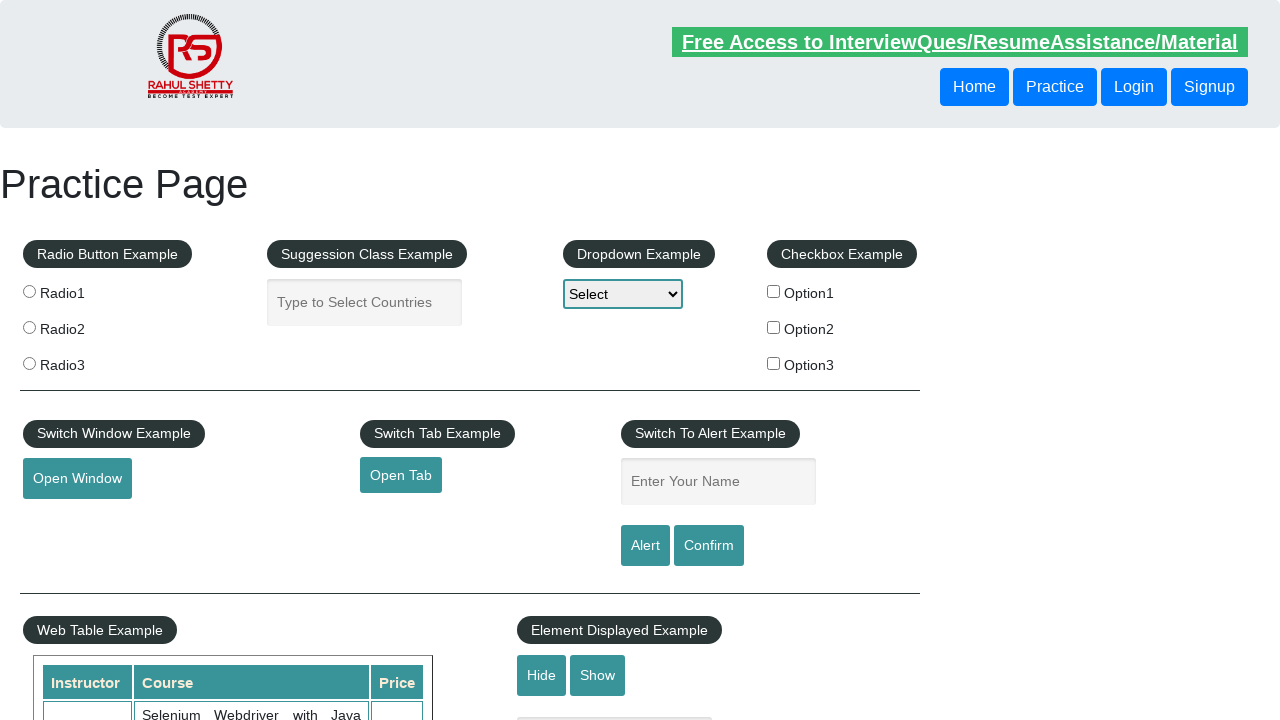

Navigated to automation practice page
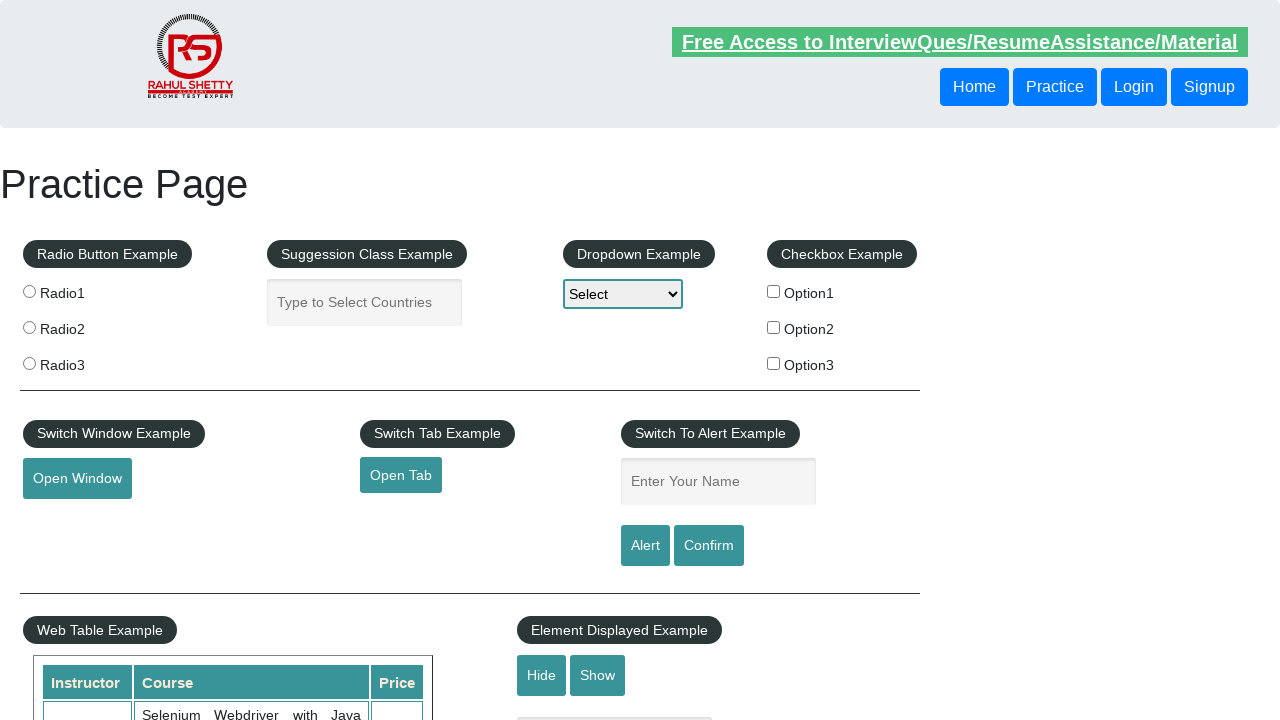

First header button is visible
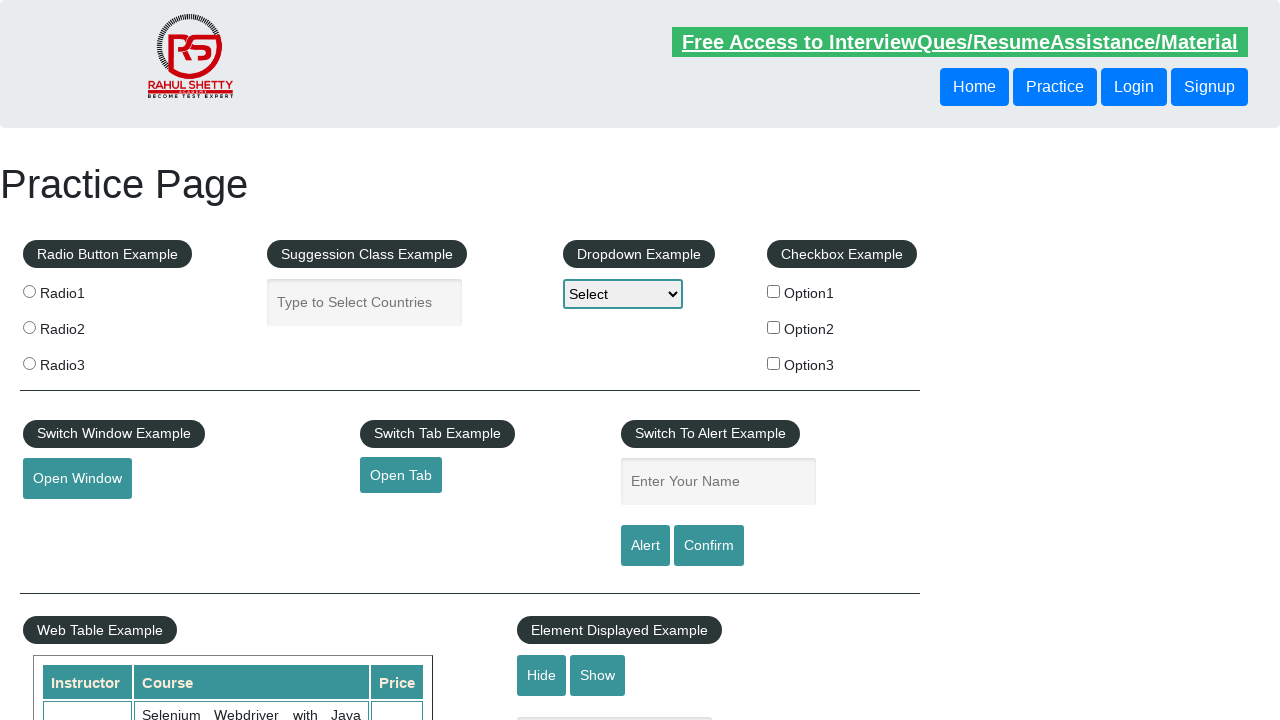

Second header button using following-sibling axis is visible
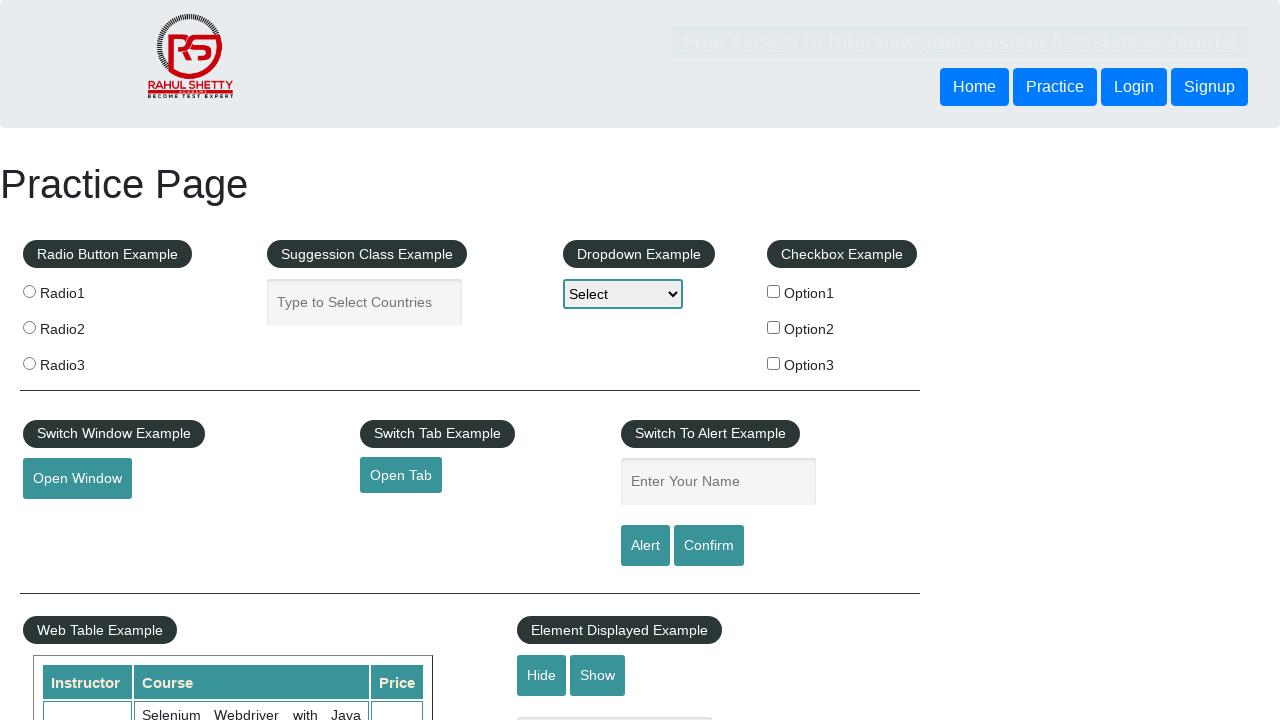

Second header button using parent axis is visible
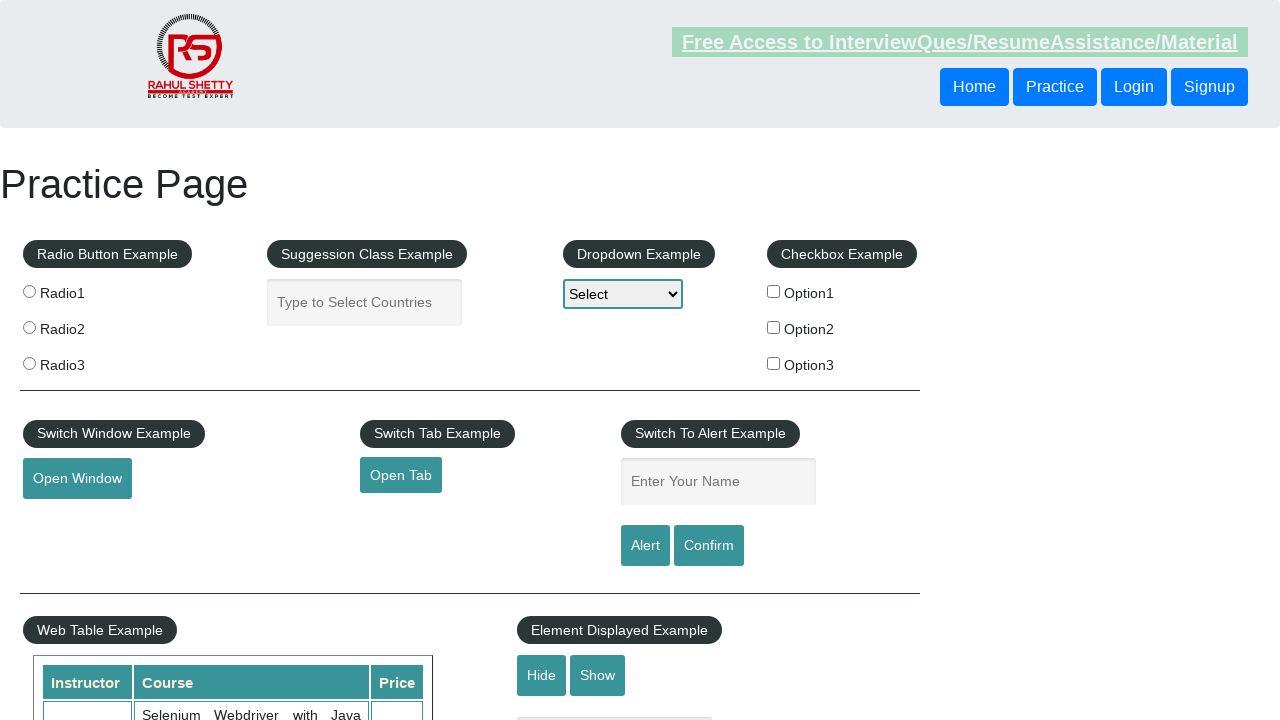

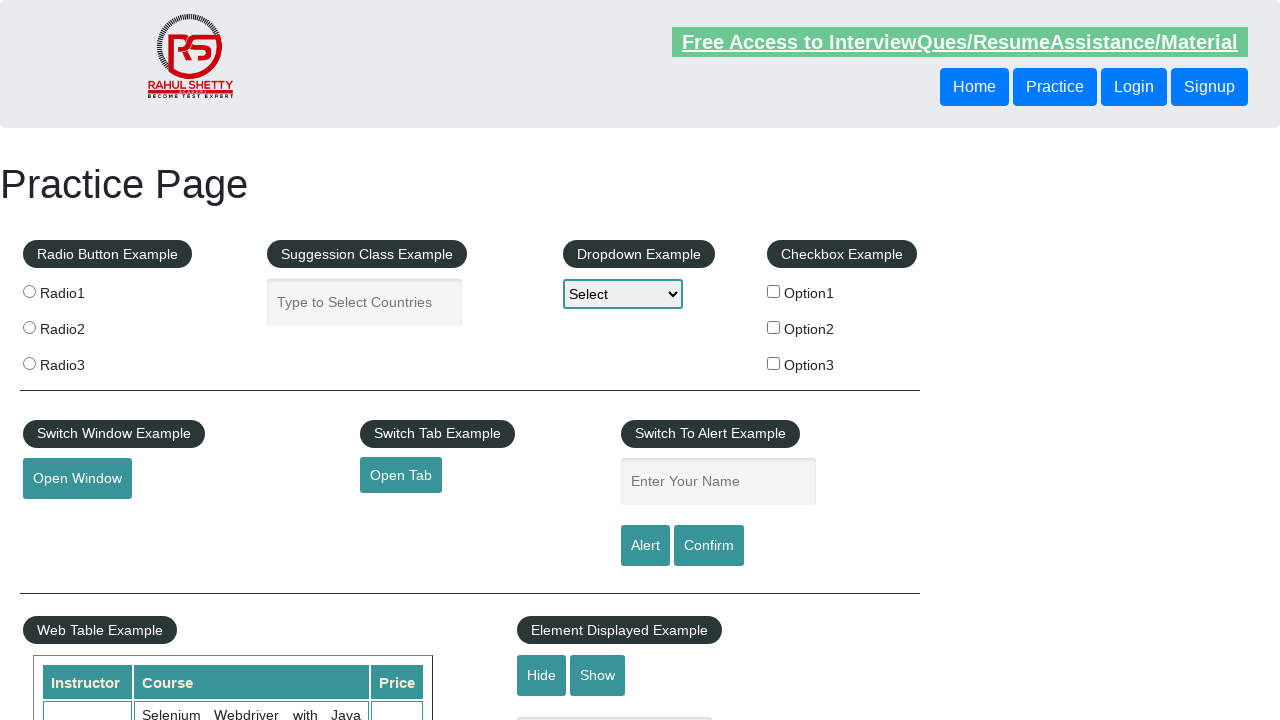